Tests responsive menu visibility by checking if the hamburger menu button is displayed at different viewport sizes

Starting URL: https://cms.demo.katalon.com/

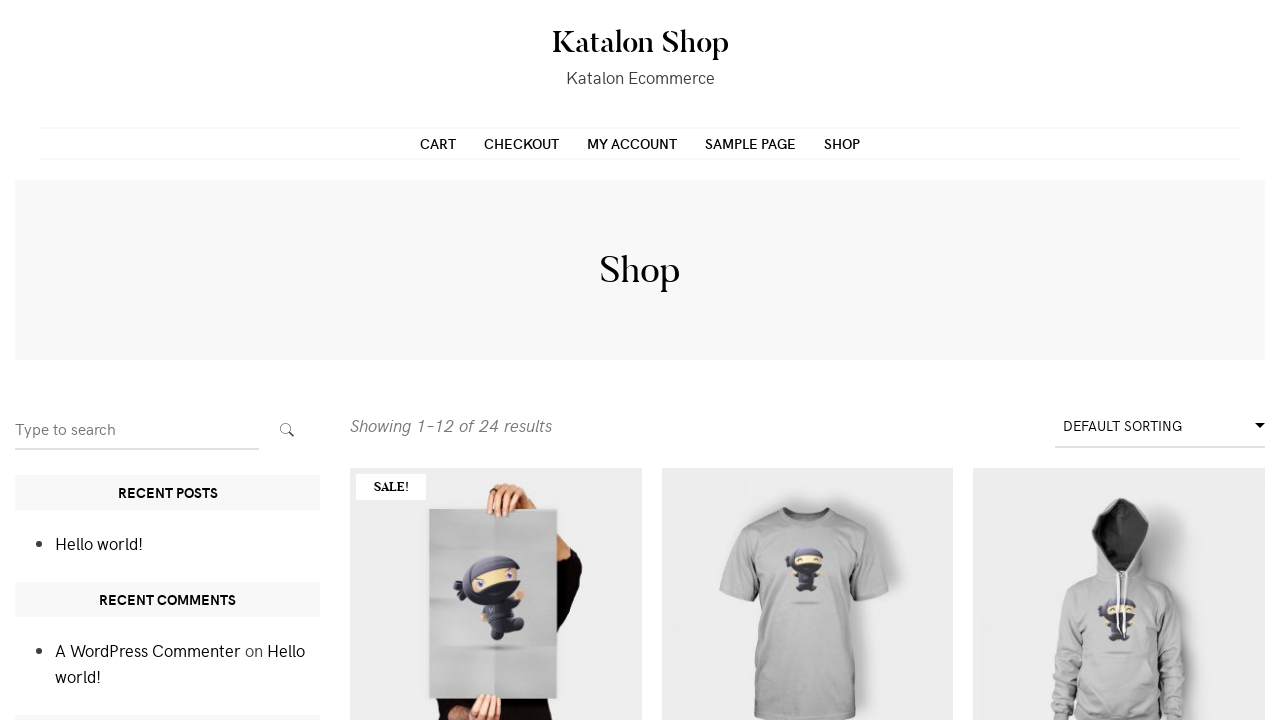

Located hamburger menu button in navigation
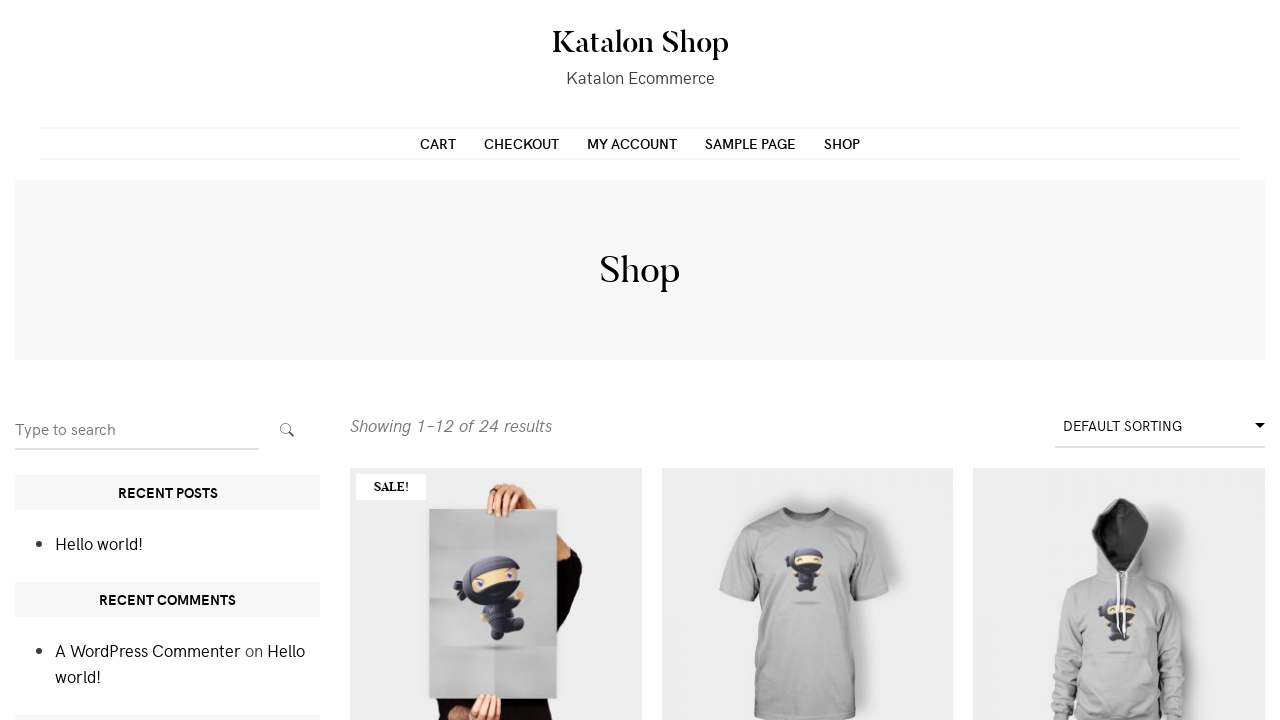

Checked menu button visibility at full viewport size: False
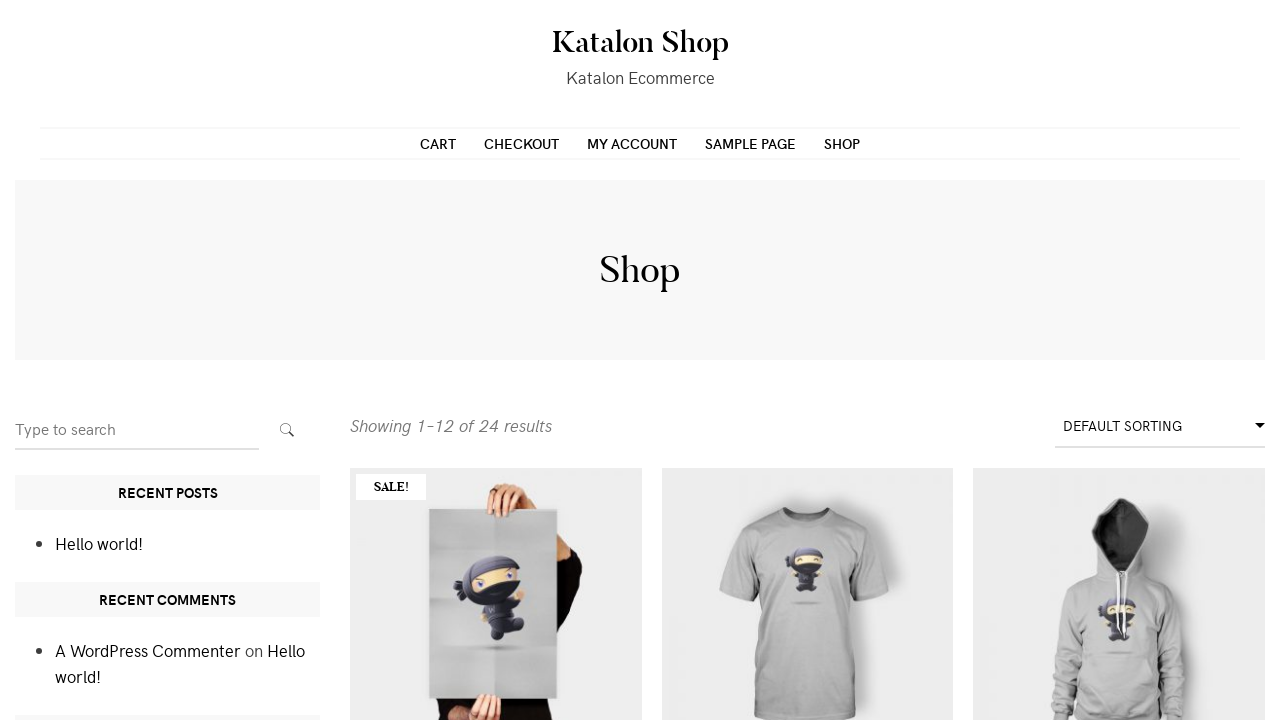

Resized viewport to 700x700 pixels
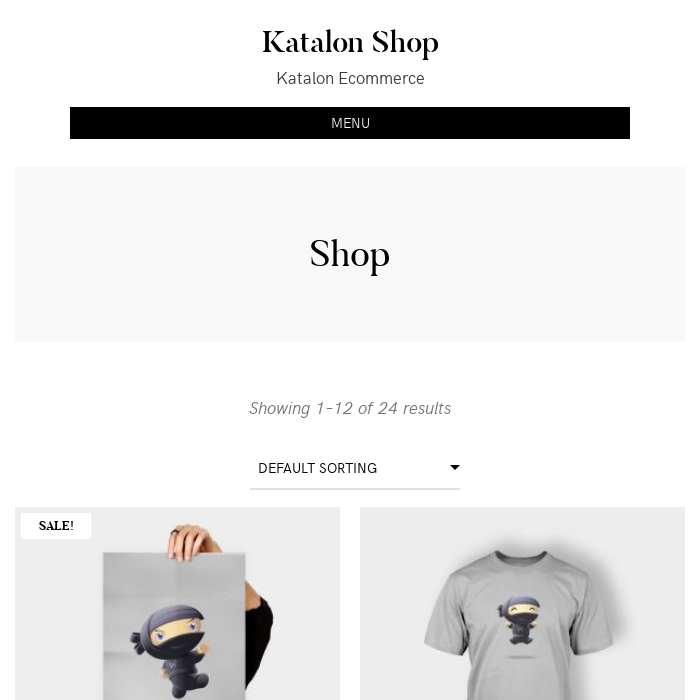

Checked menu button visibility at smaller viewport size: True
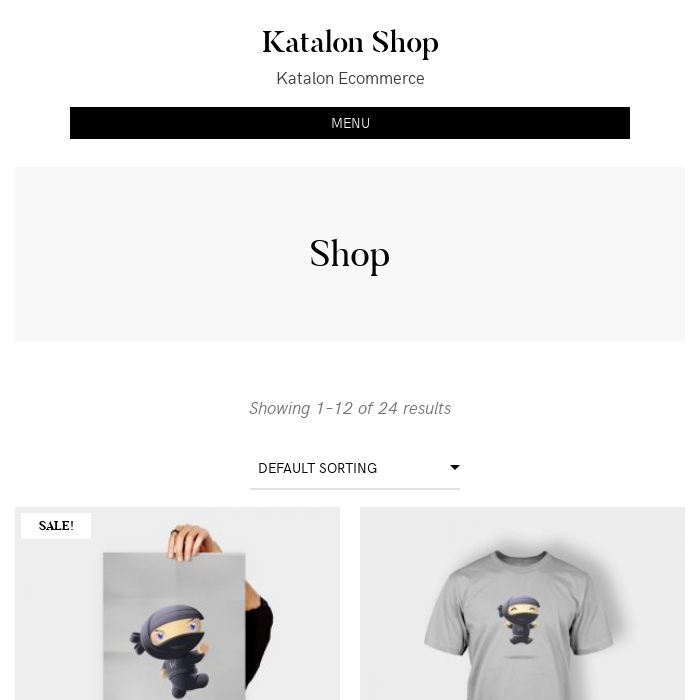

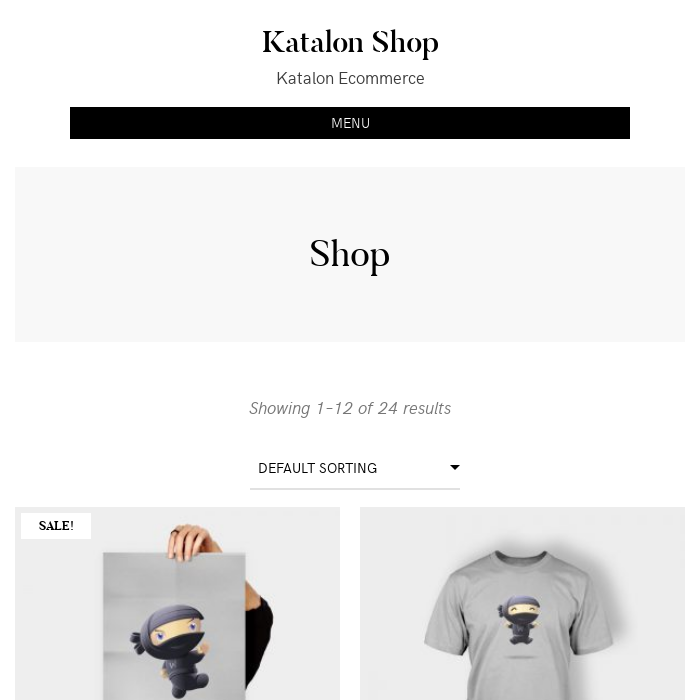